Tests drag and drop functionality on jQuery UI demo page by dragging an element and dropping it onto a target area within an iframe

Starting URL: https://jqueryui.com/droppable/

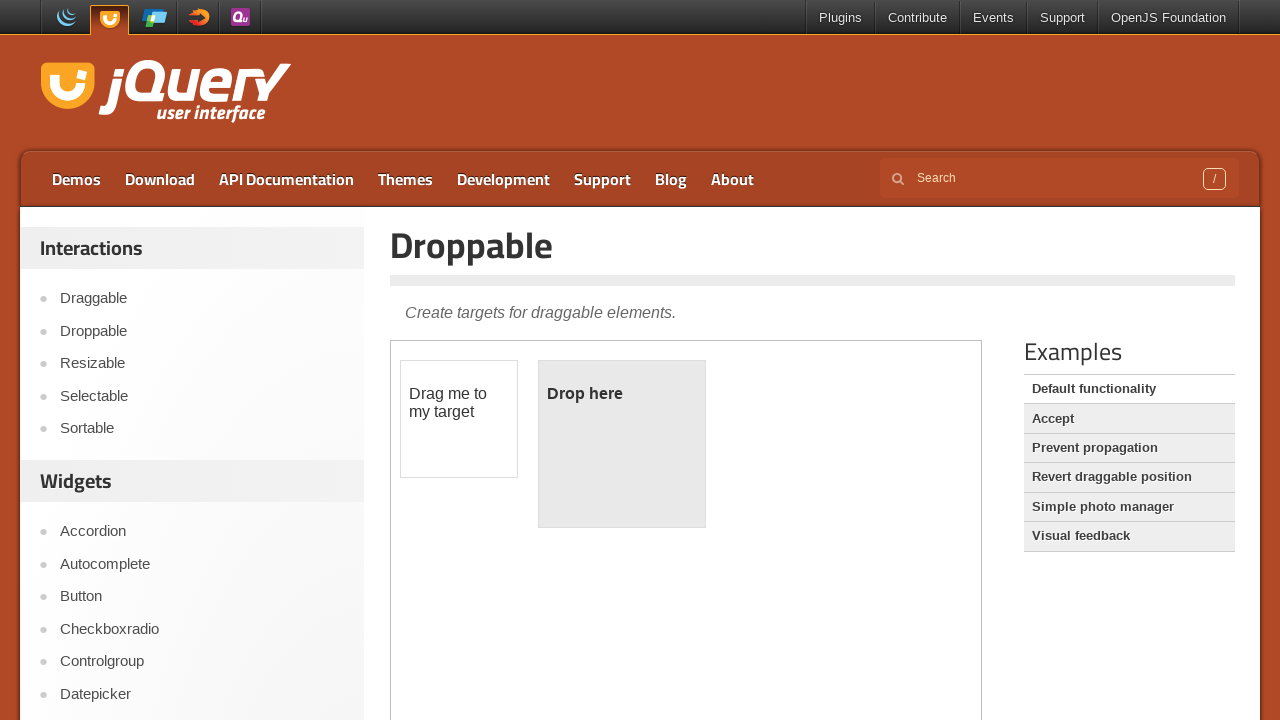

Located the demo iframe
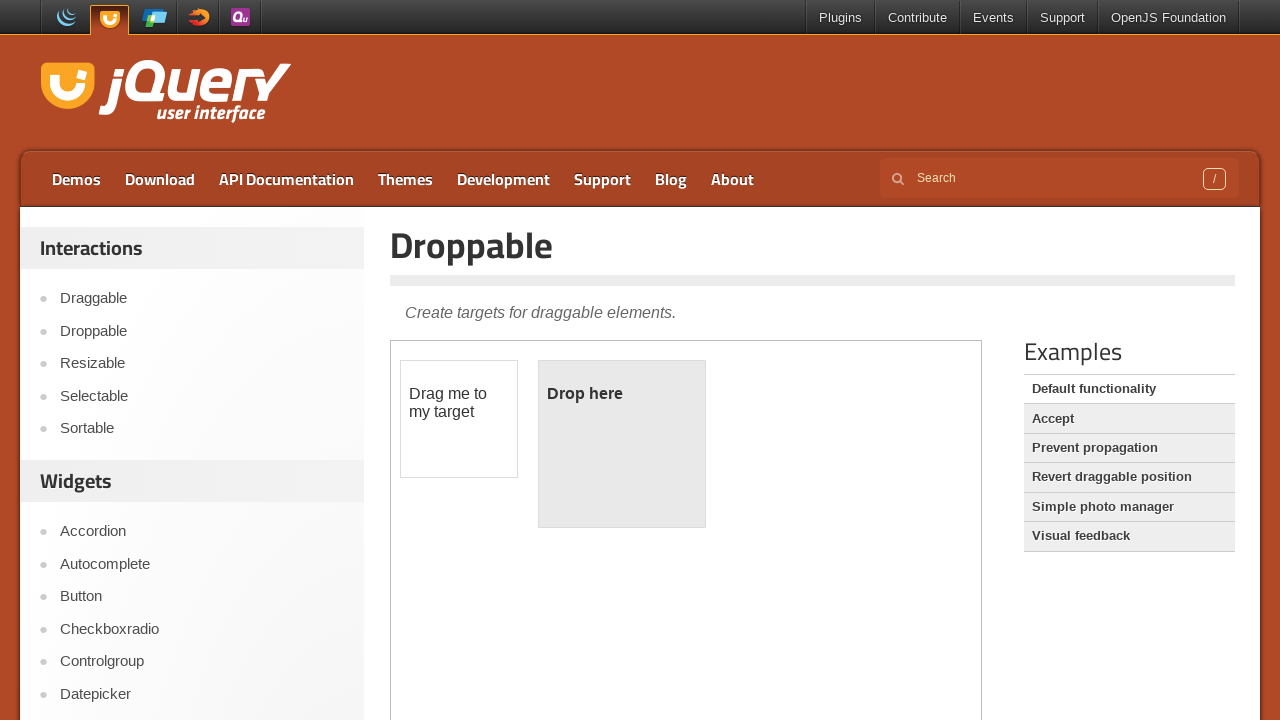

Located the draggable element within the iframe
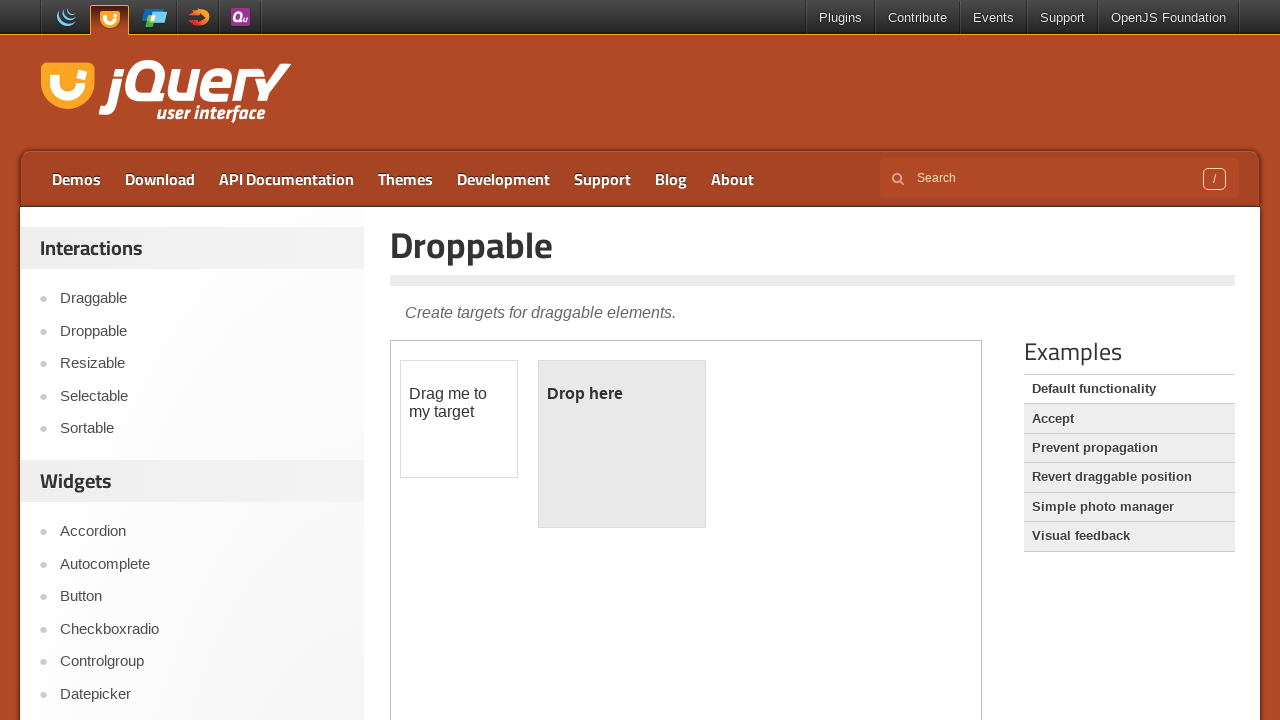

Located the droppable target element within the iframe
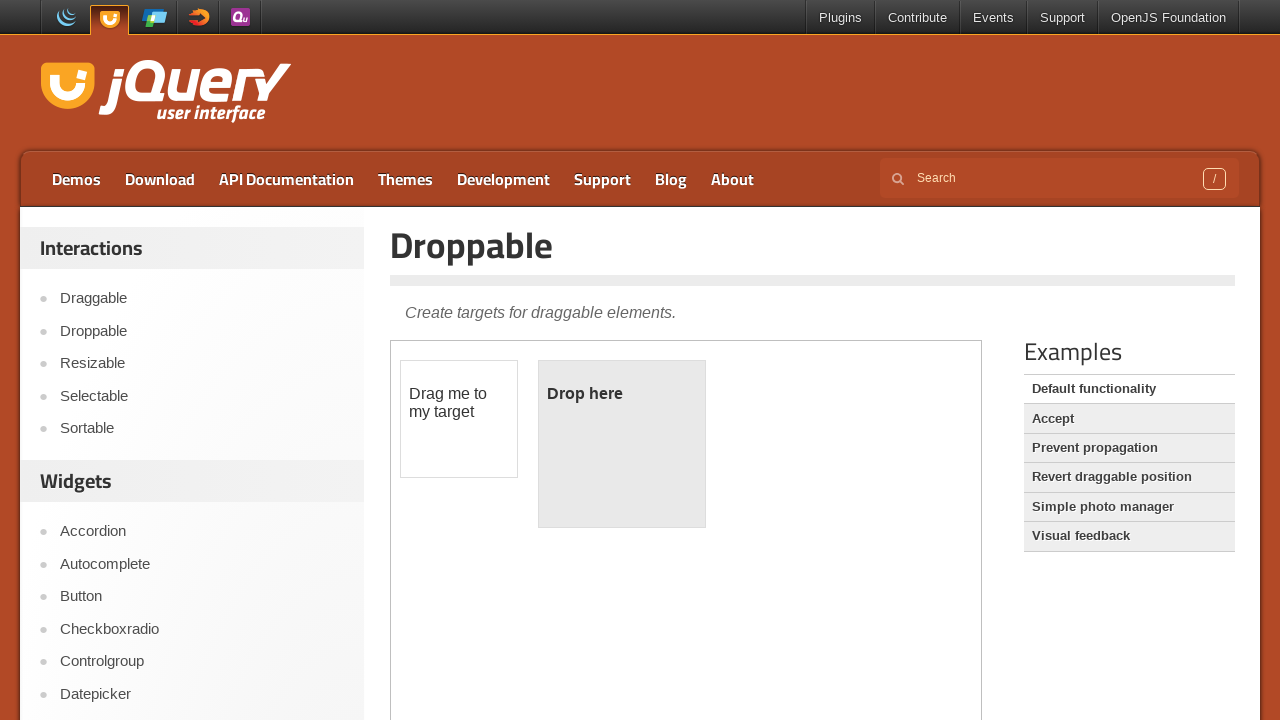

Dragged the element and dropped it onto the target area at (622, 444)
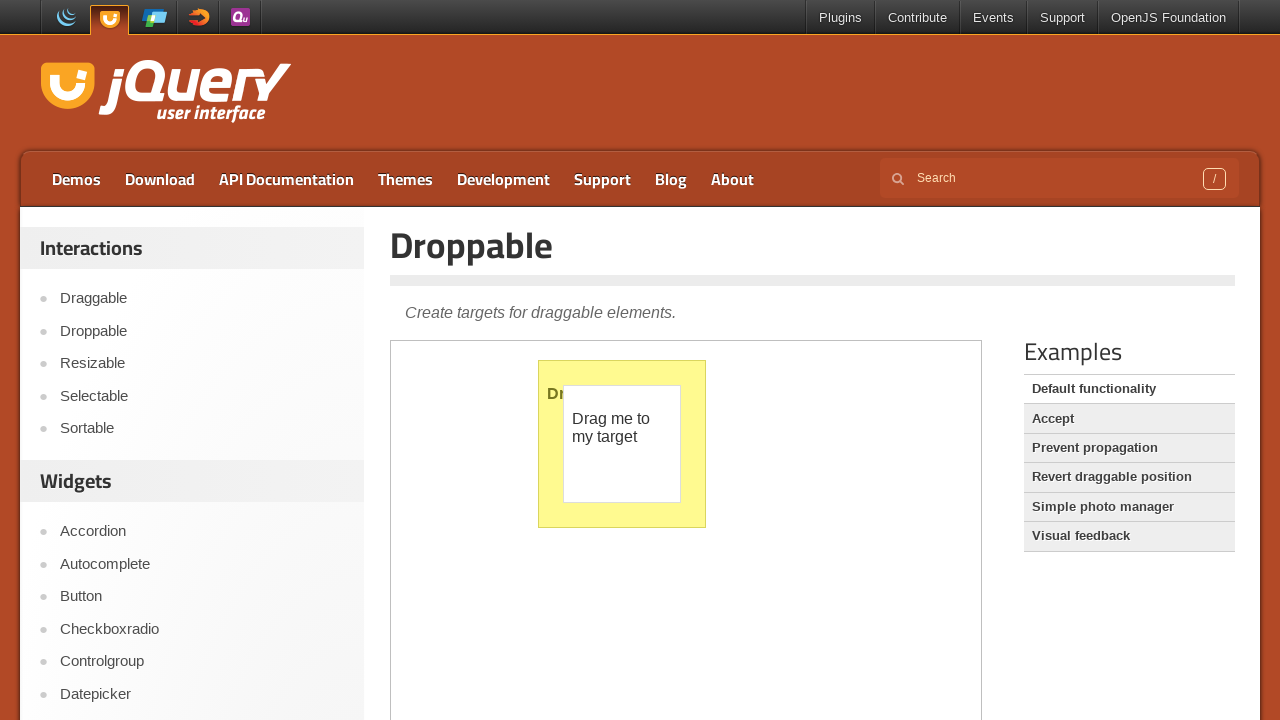

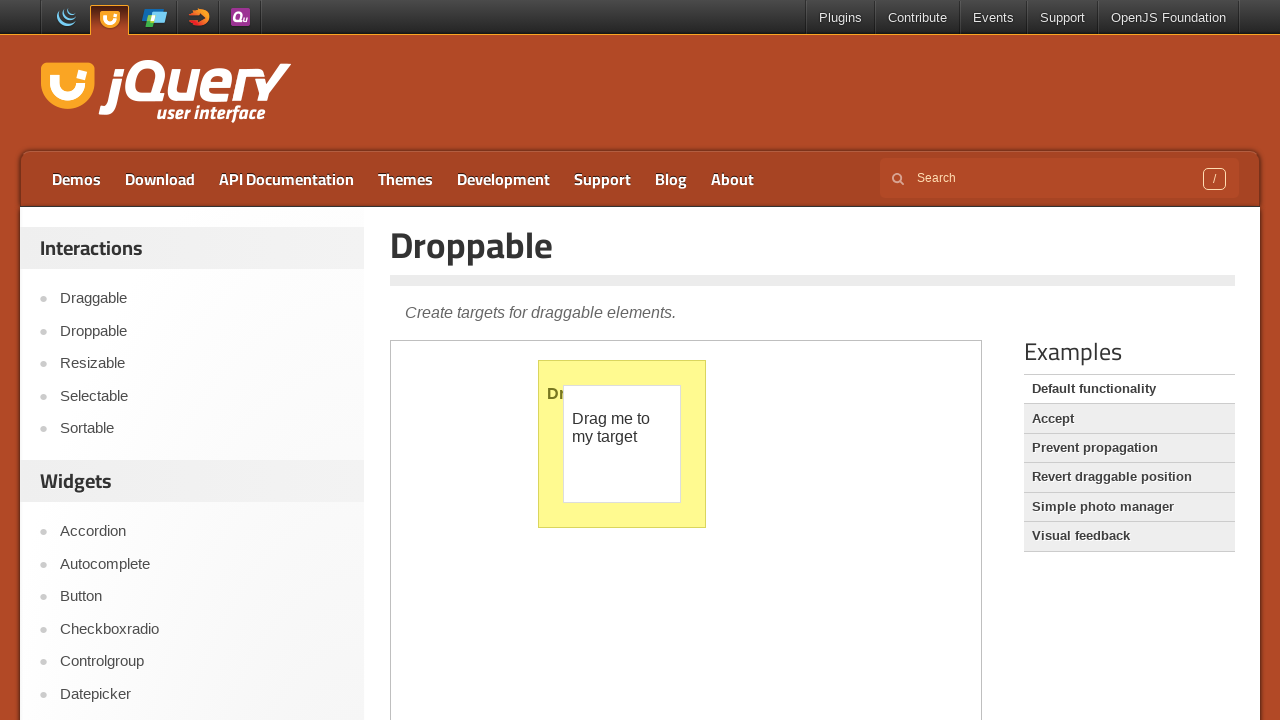